Tests product navigation on the demo online shop by navigating to the Laptops category, selecting "Sony vaio i5" product, and verifying the price is $790.

Starting URL: https://www.demoblaze.com/index.html

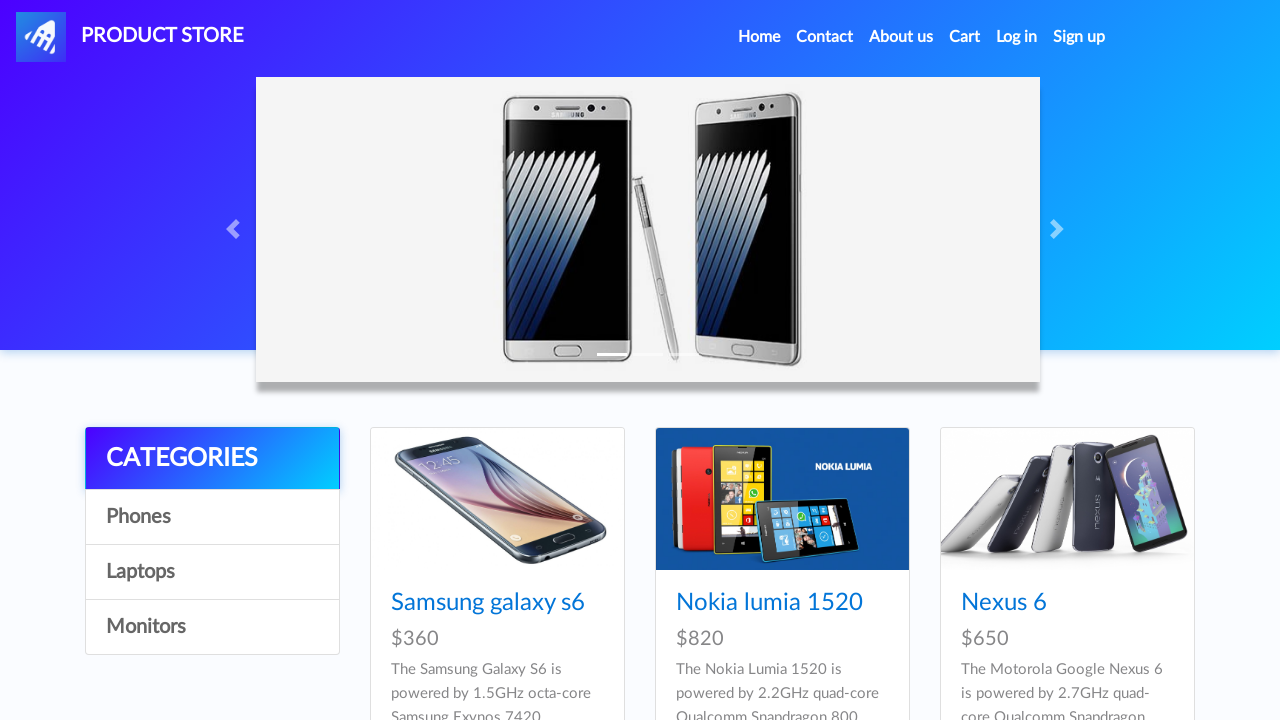

Clicked on Laptops category at (212, 572) on text=Laptops
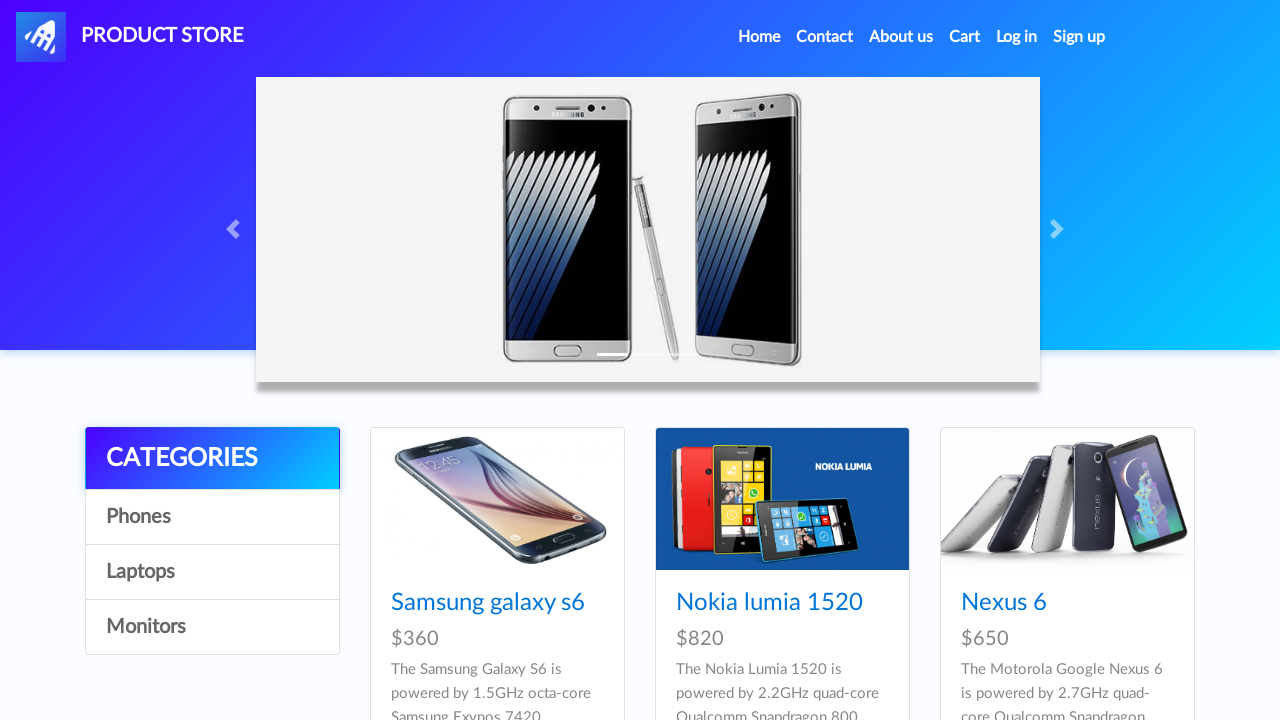

Waited for products to load
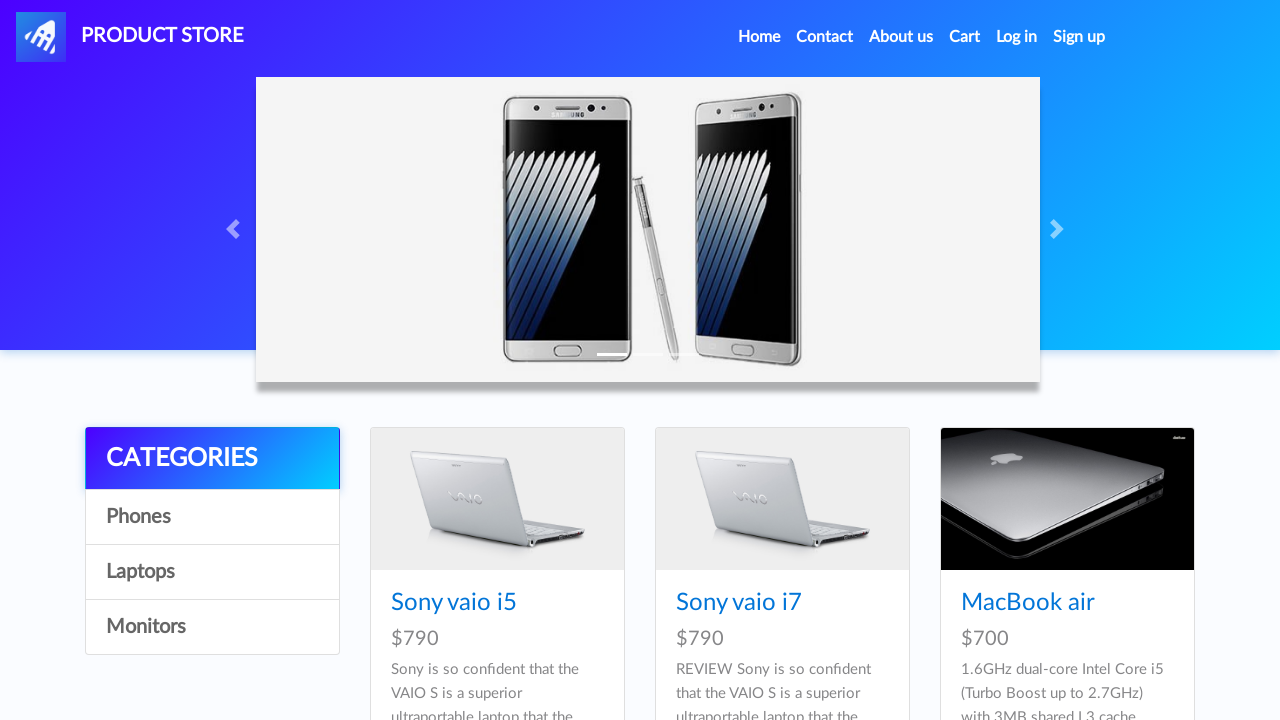

Clicked on Sony vaio i5 product at (454, 603) on text=Sony vaio i5
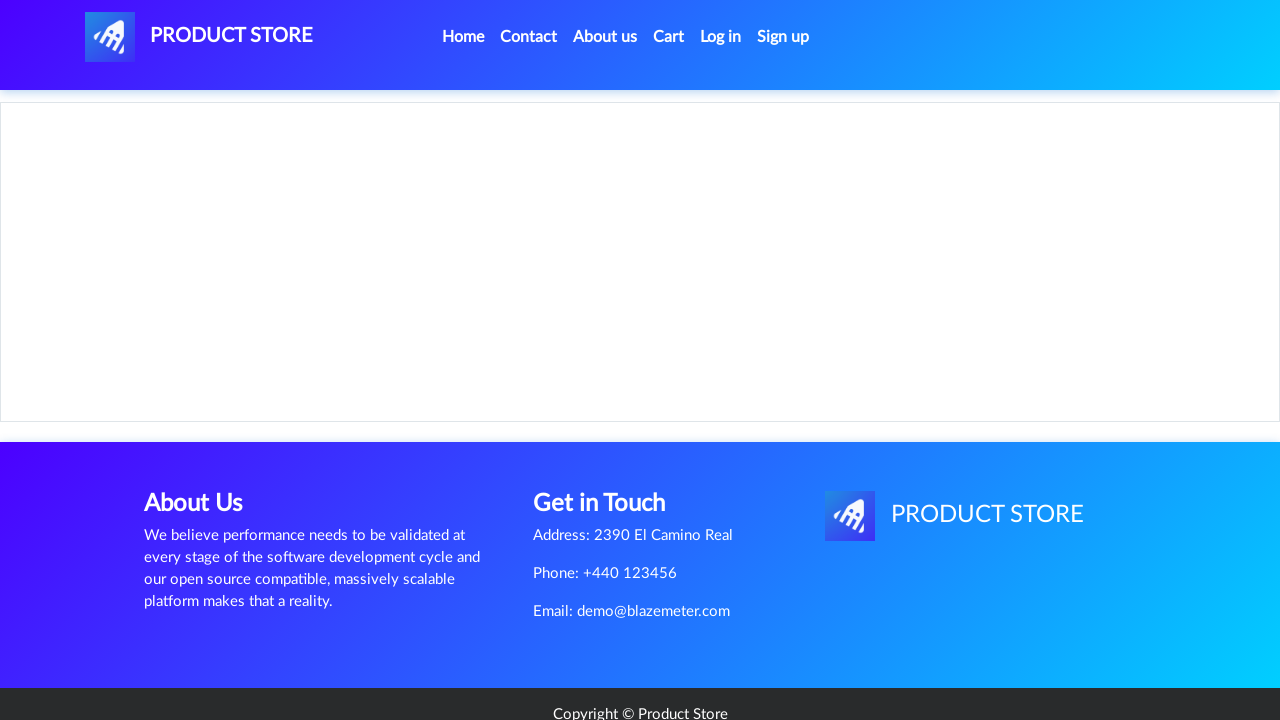

Waited for product page to load
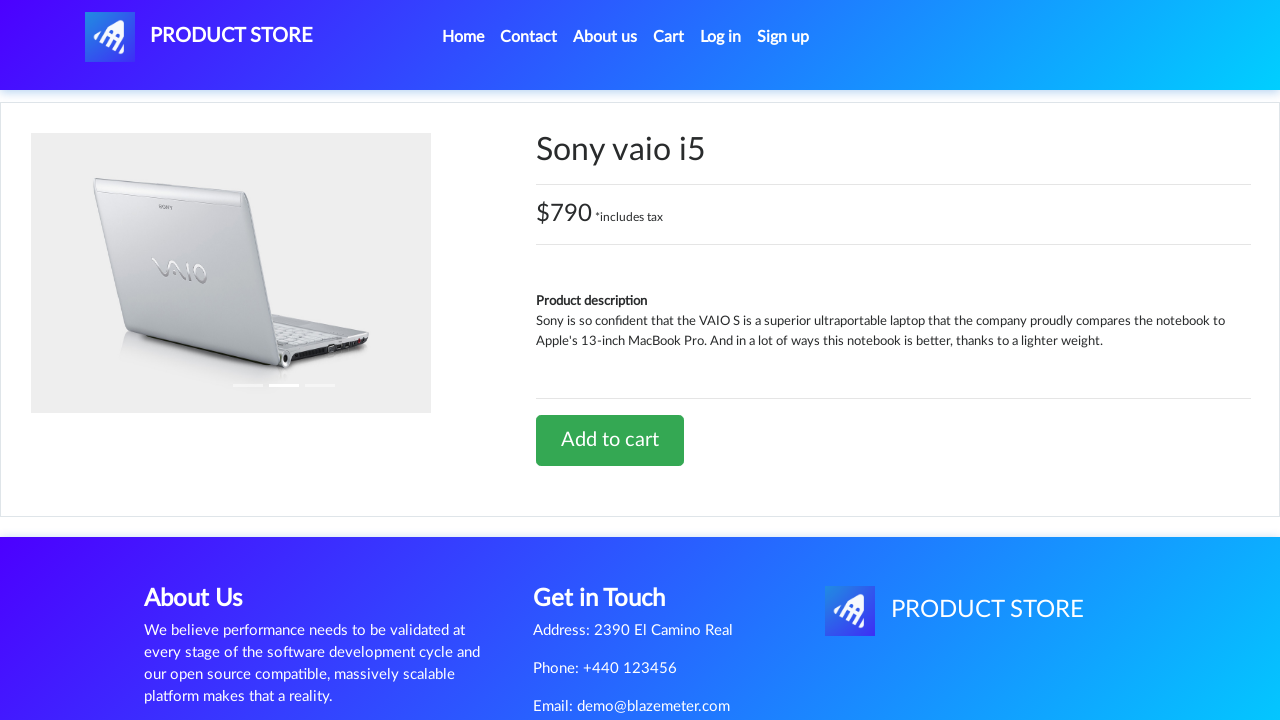

Located price element
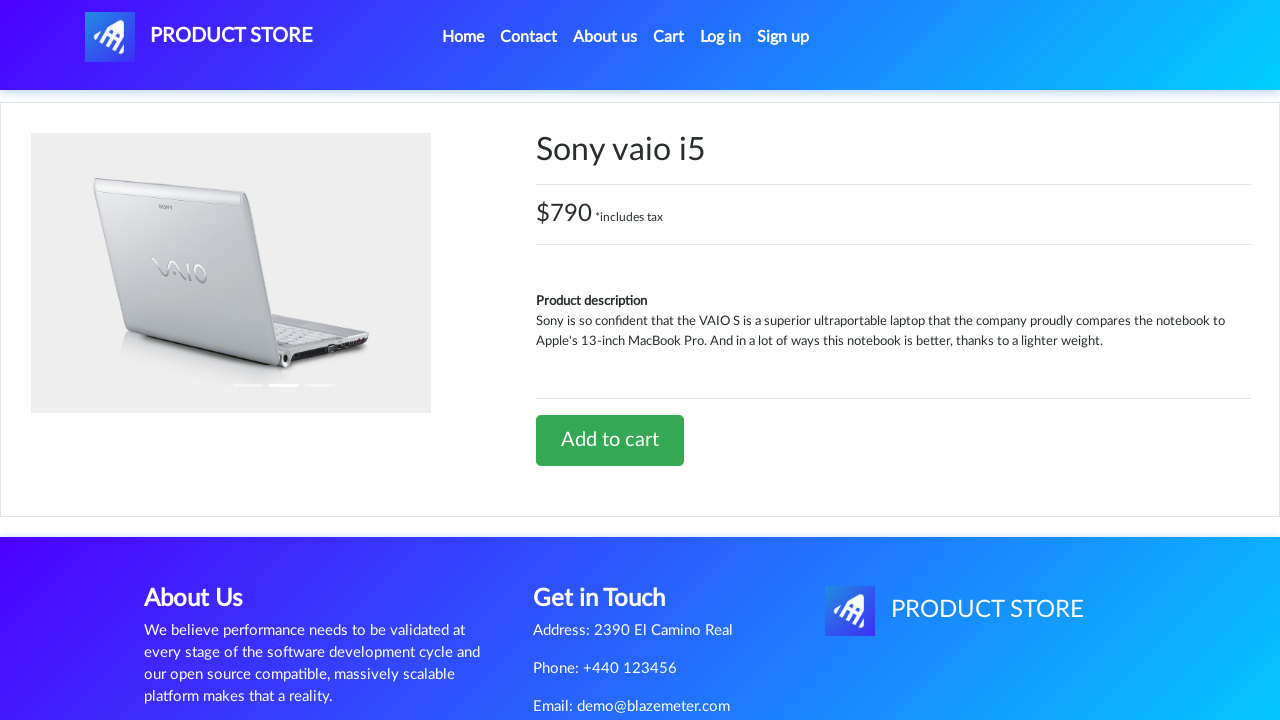

Retrieved price text content
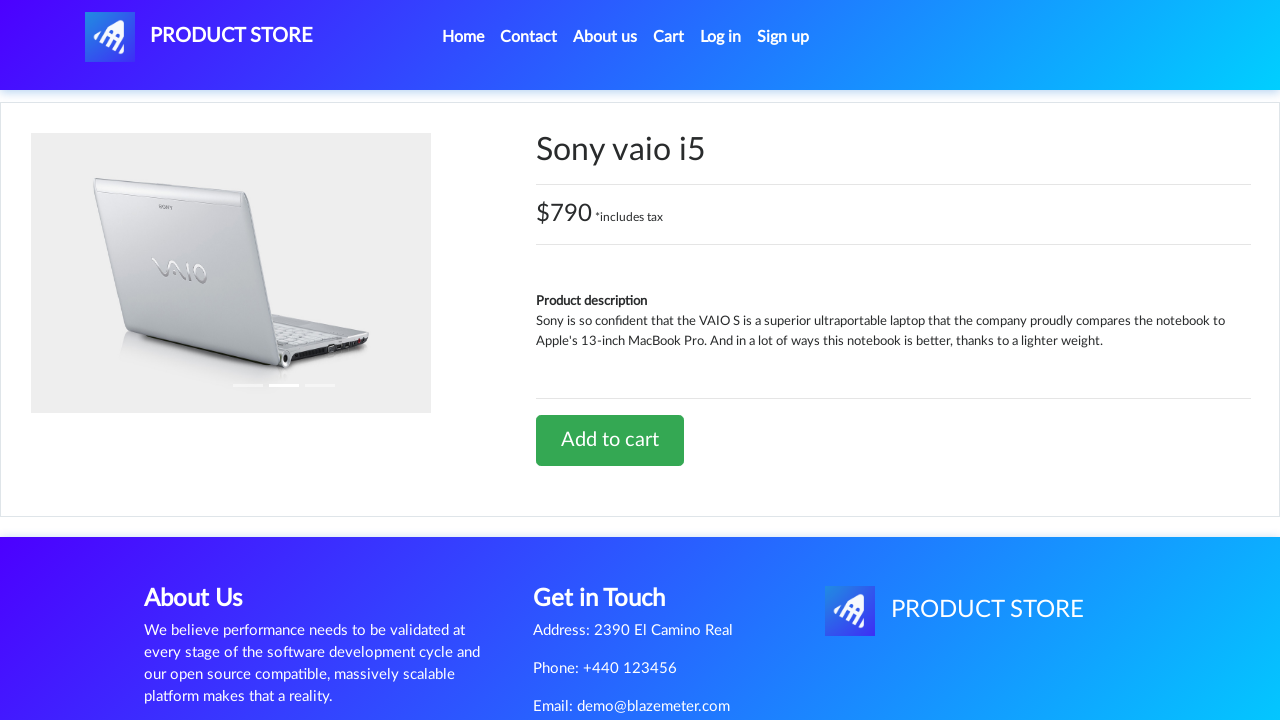

Verified Sony vaio i5 price is $790
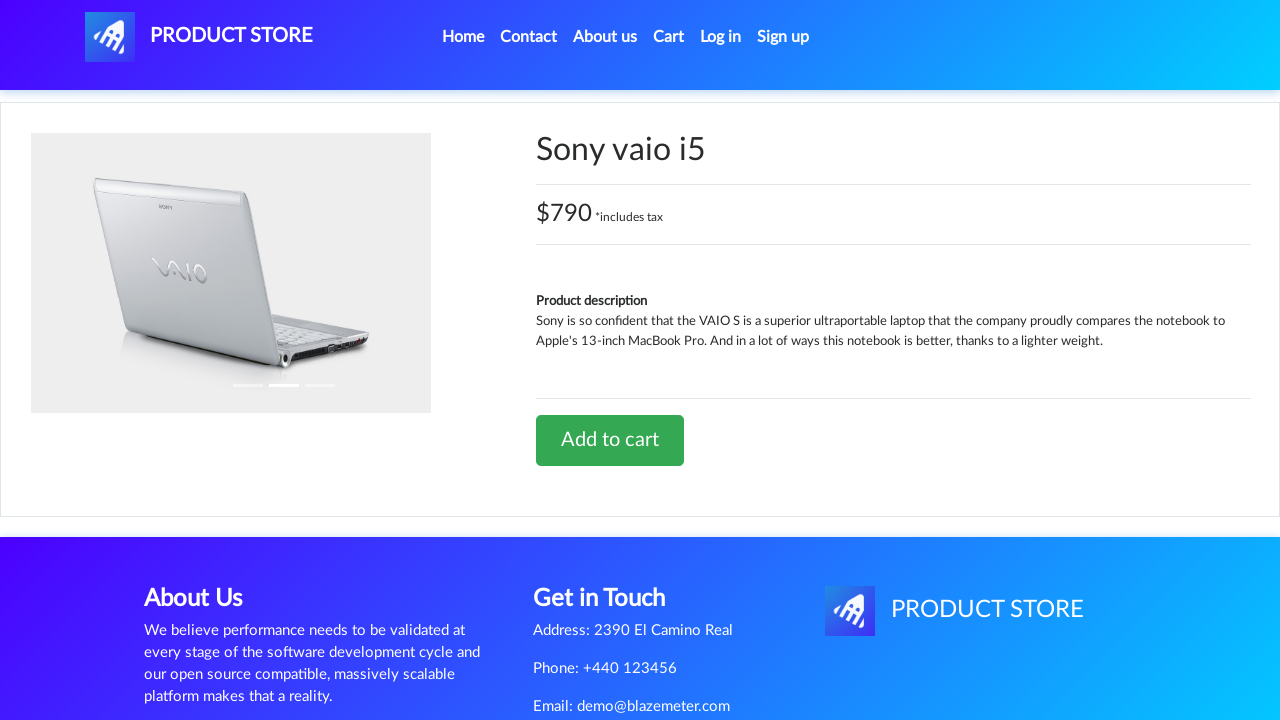

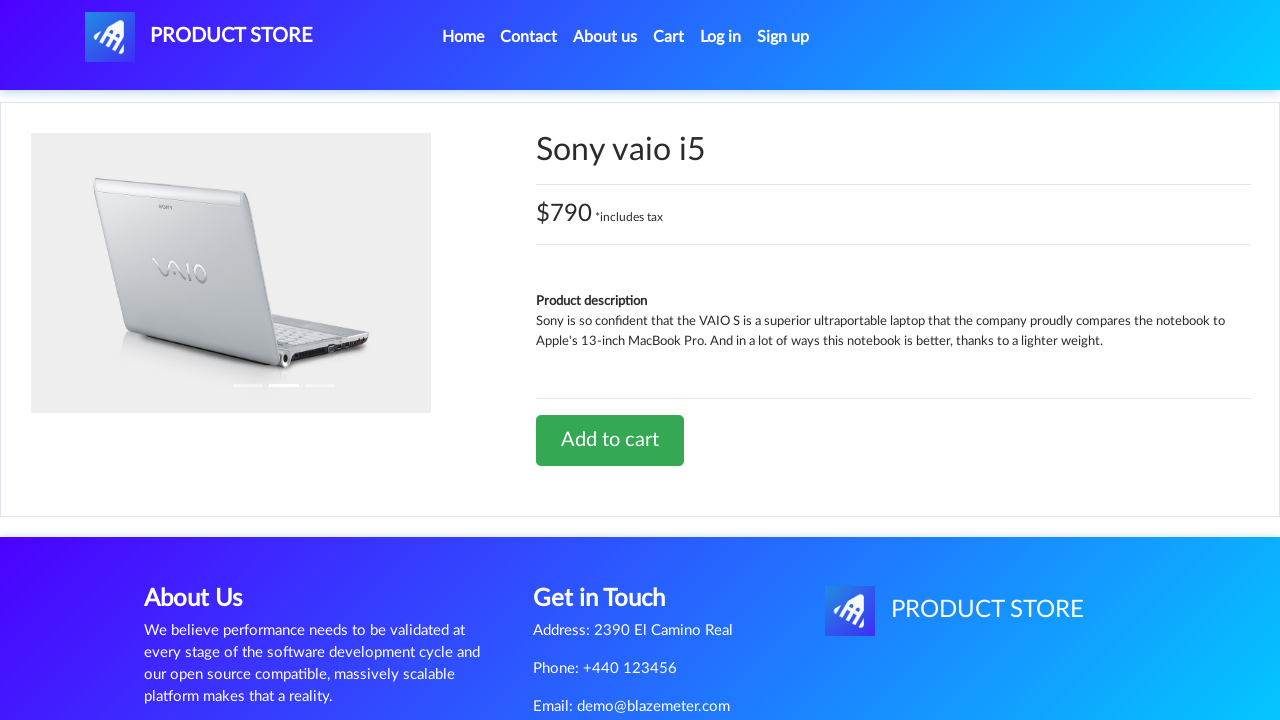